Tests calculator multiplication by entering 2e2 (200) and 1.5, selecting multiply operation, and verifying the result is 300

Starting URL: https://calculatorhtml.onrender.com/

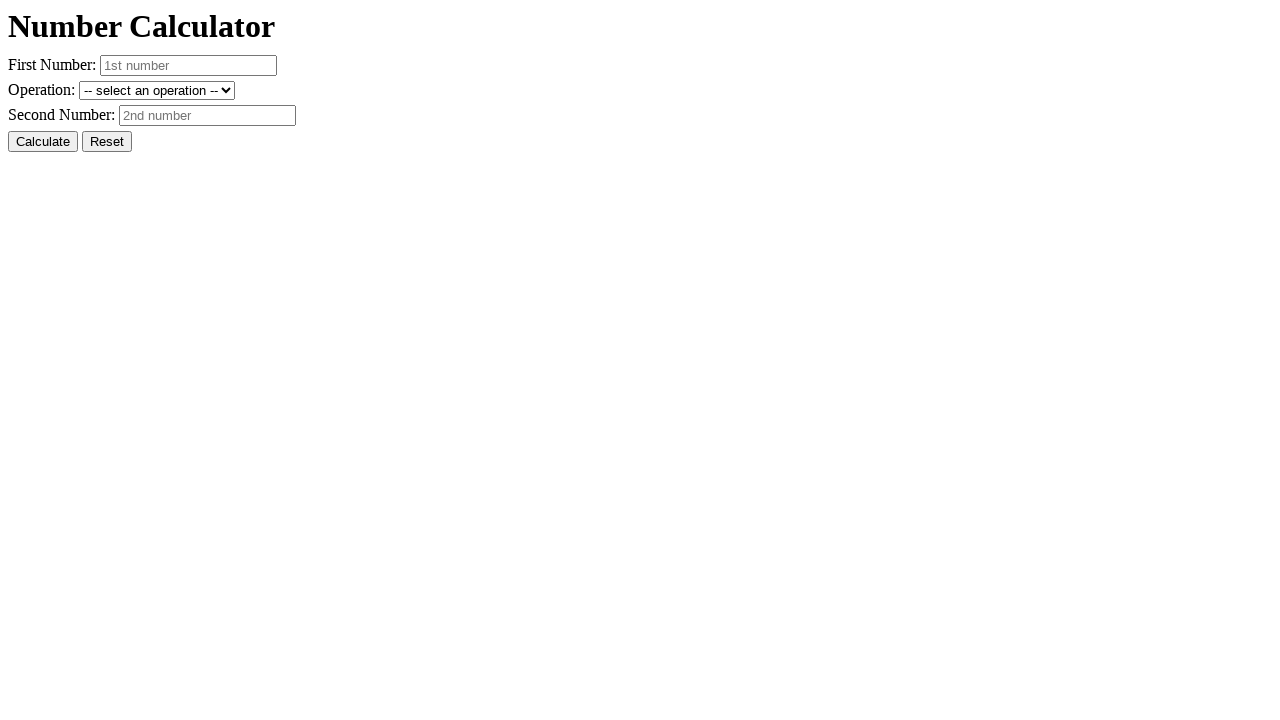

Clicked reset button to clear previous values at (107, 142) on #resetButton
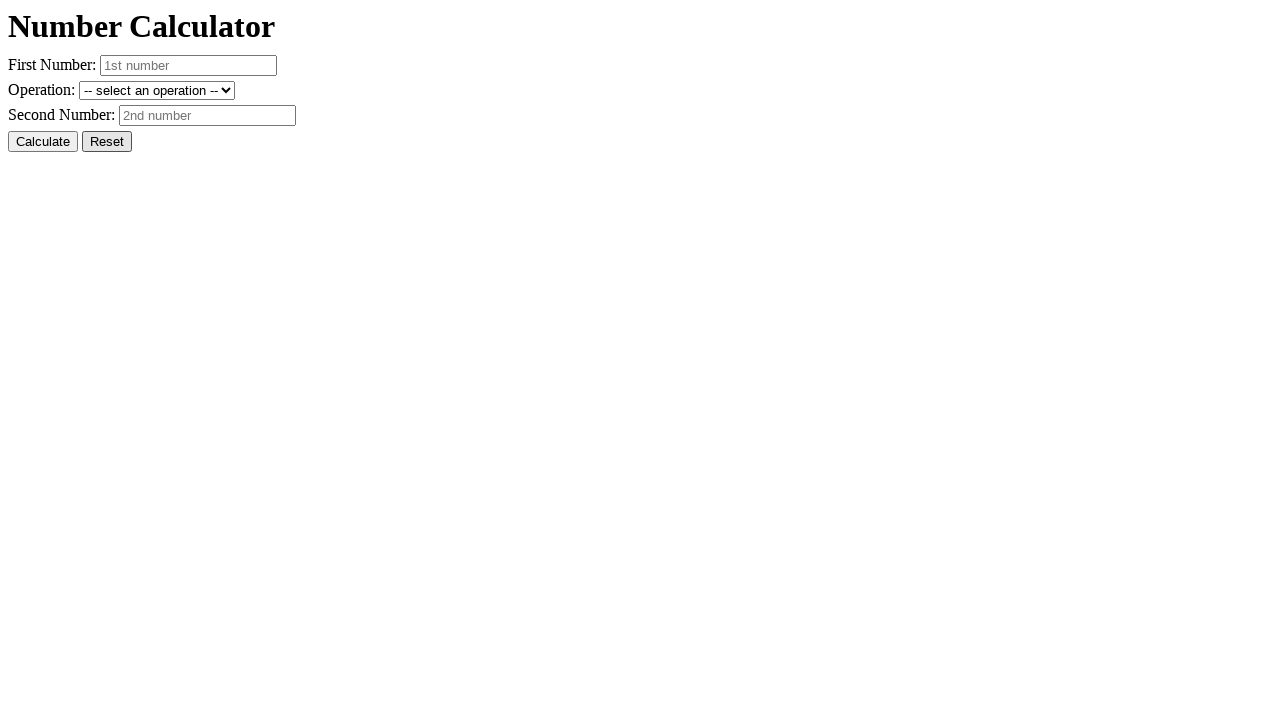

Entered first number 2e2 (200) in scientific notation on #number1
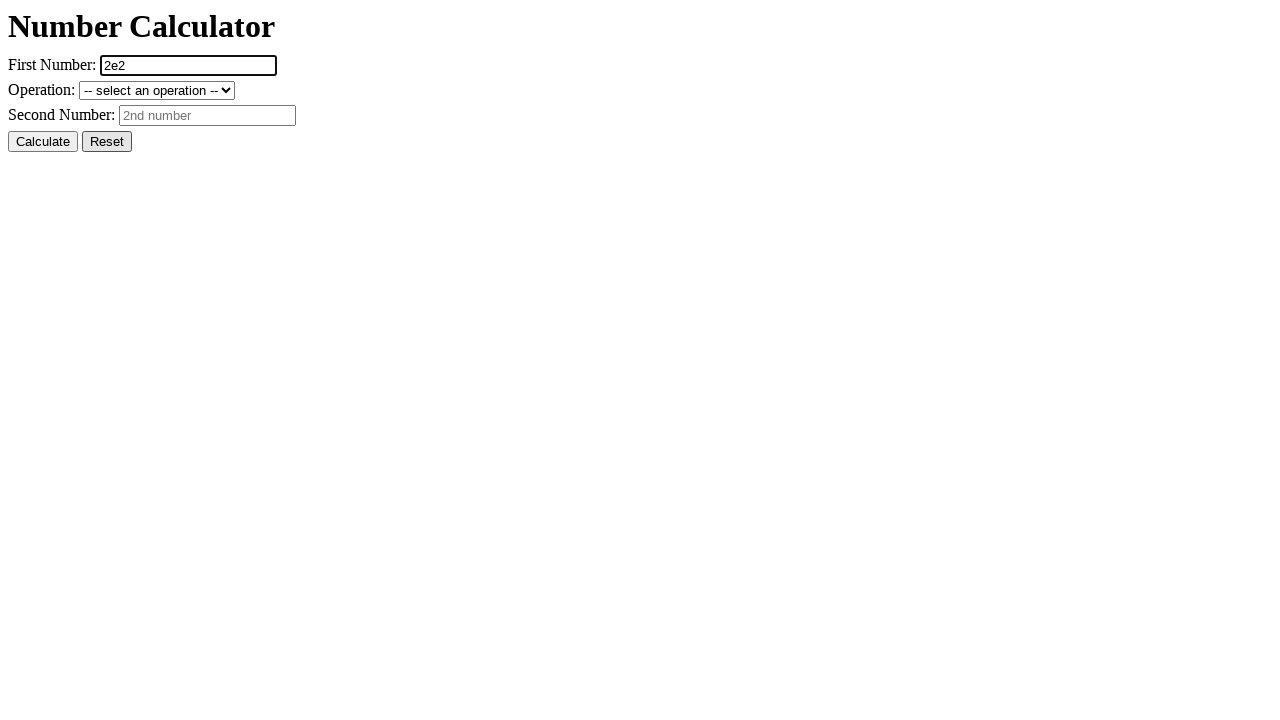

Entered second number 1.5 on #number2
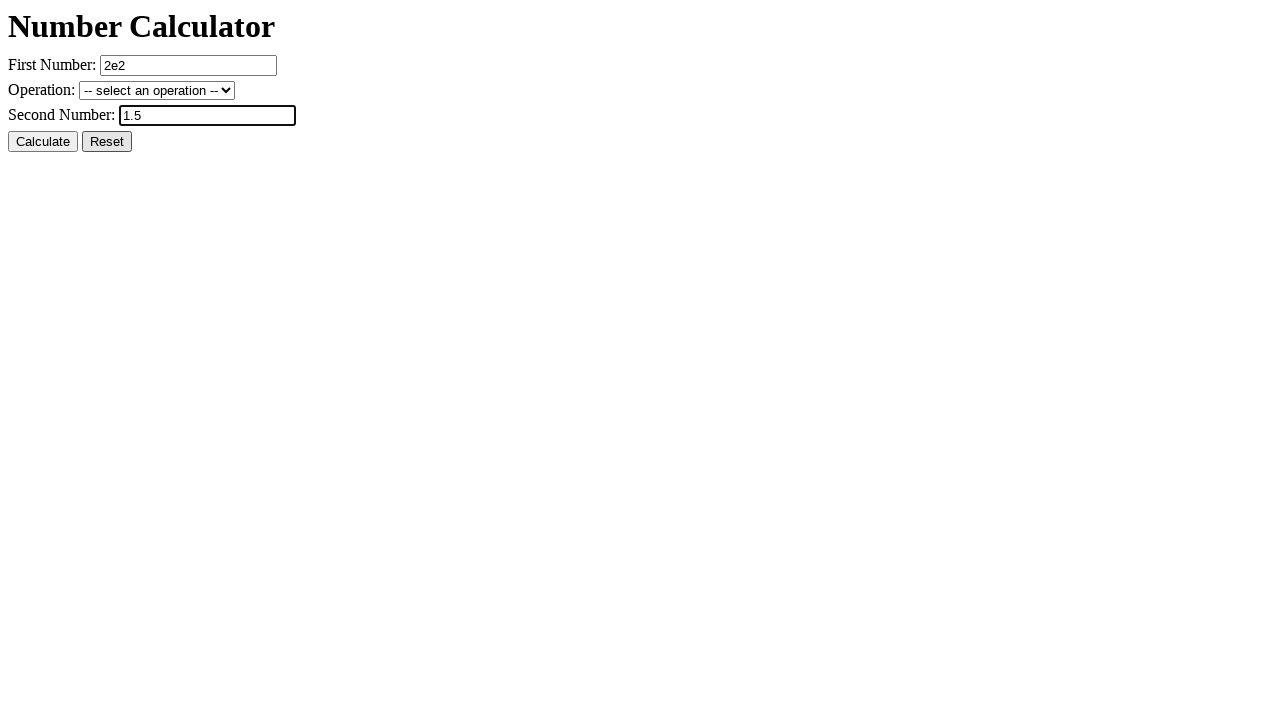

Selected multiply operation on #operation
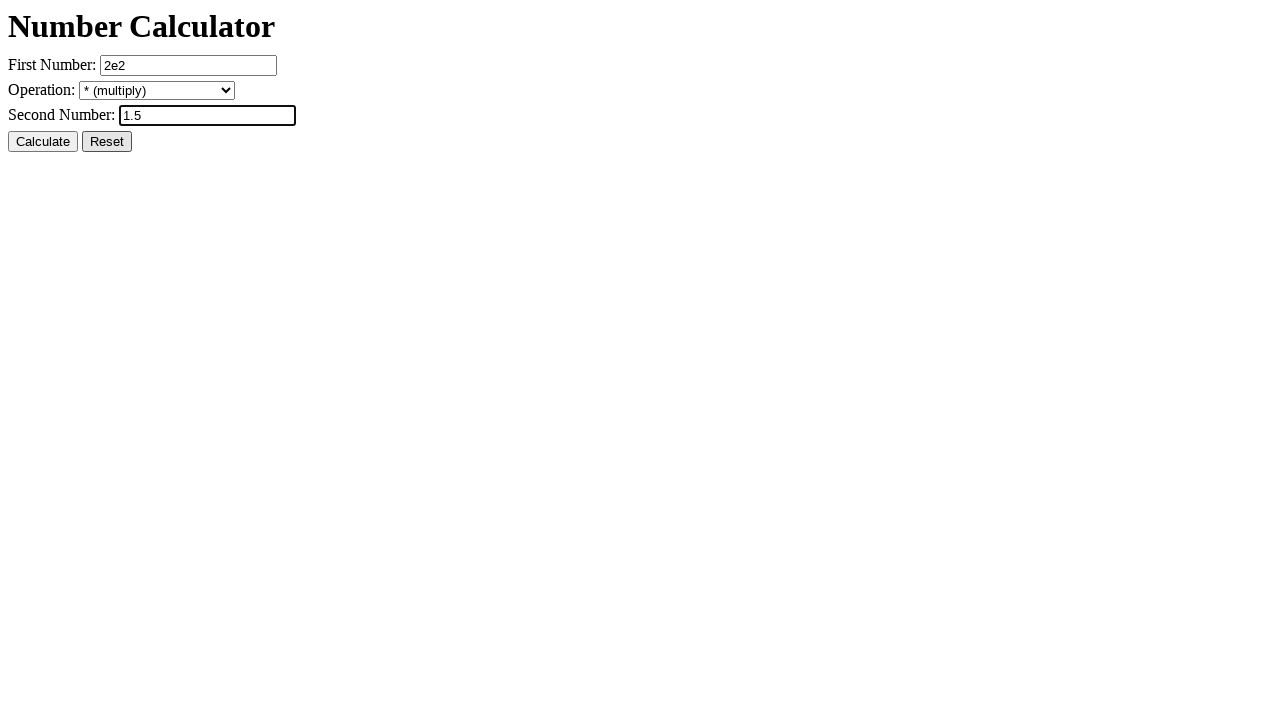

Clicked calculate button to compute result at (43, 142) on #calcButton
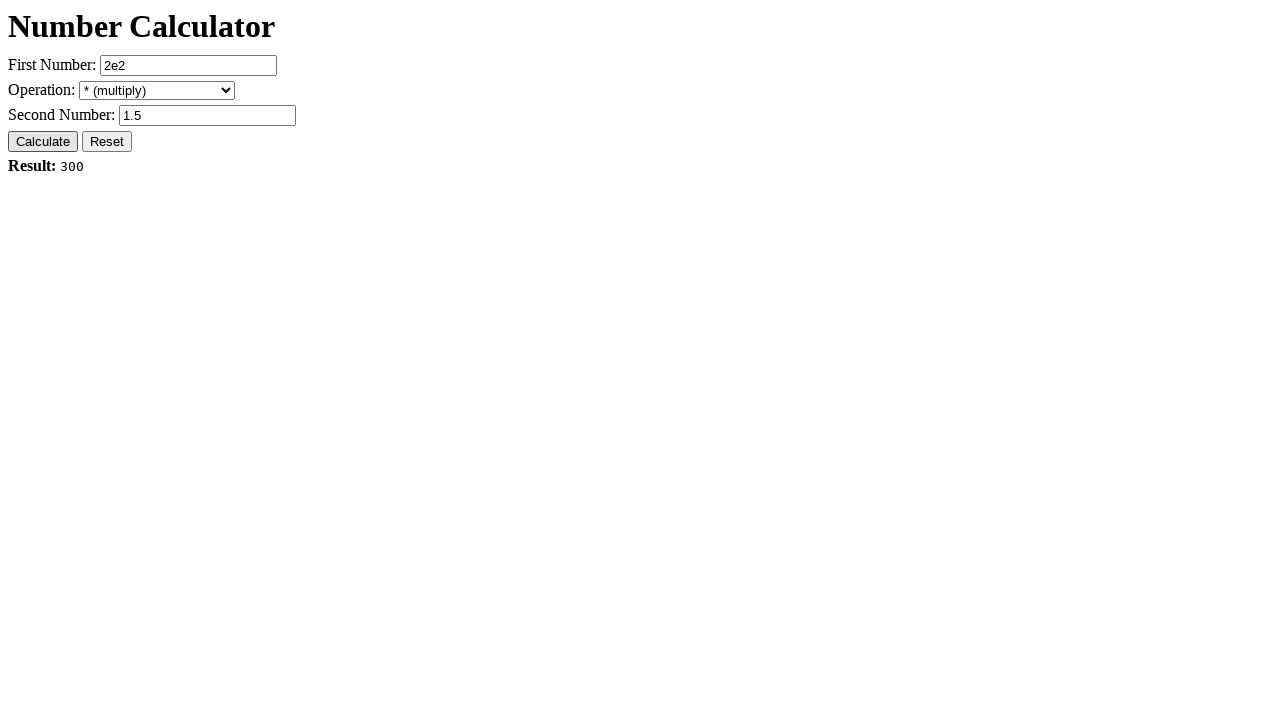

Result element loaded and visible
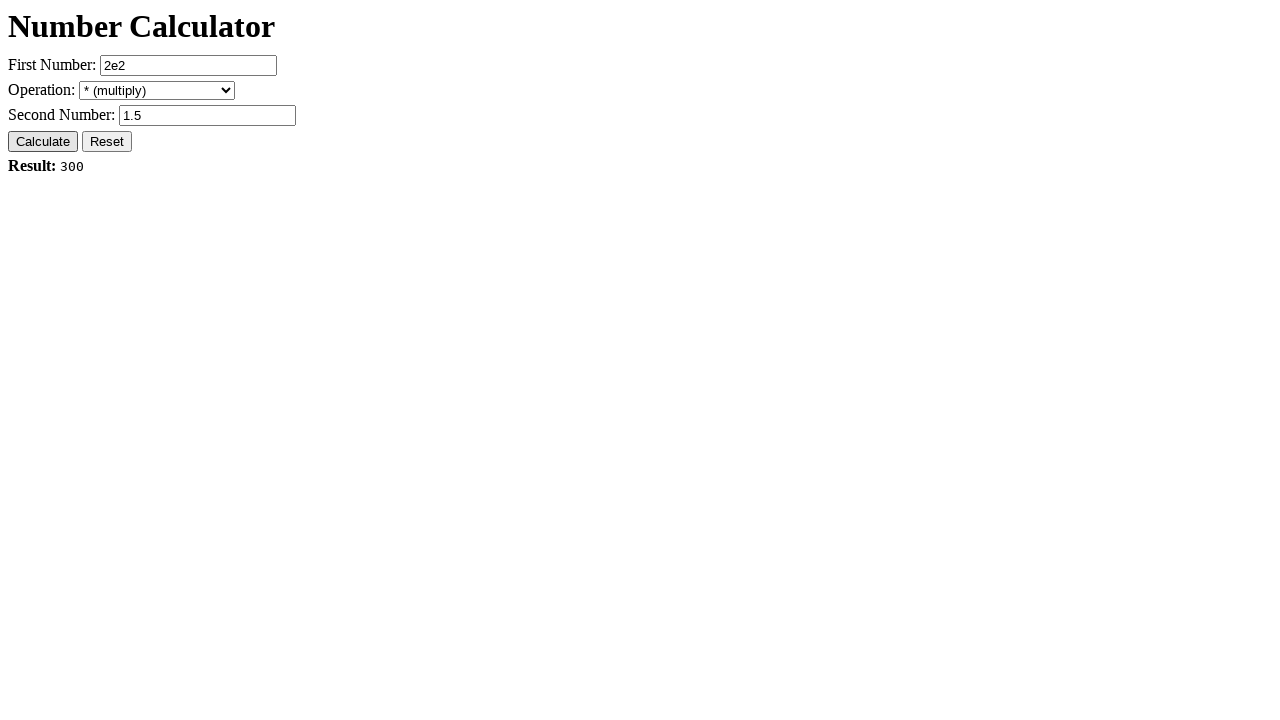

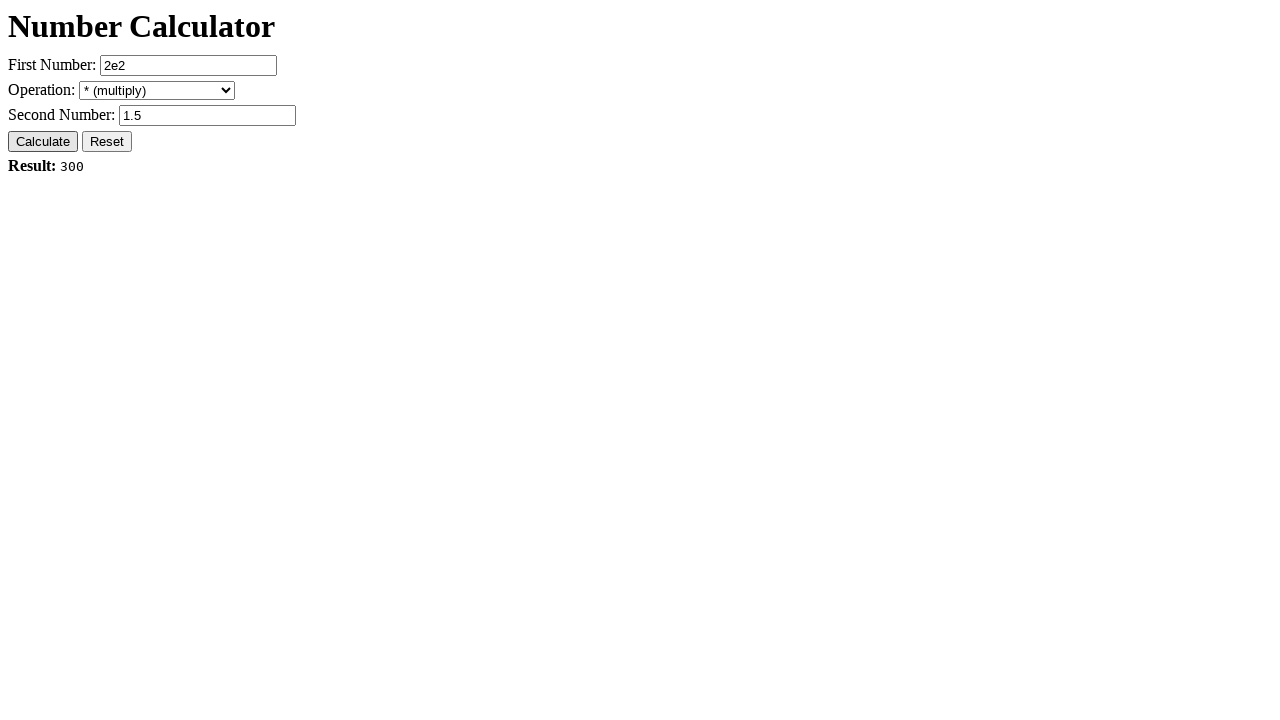